Verifies that the home page loads correctly by checking the page title matches the expected value "GreenKart - veg and fruits kart".

Starting URL: https://rahulshettyacademy.com/seleniumPractise/#/

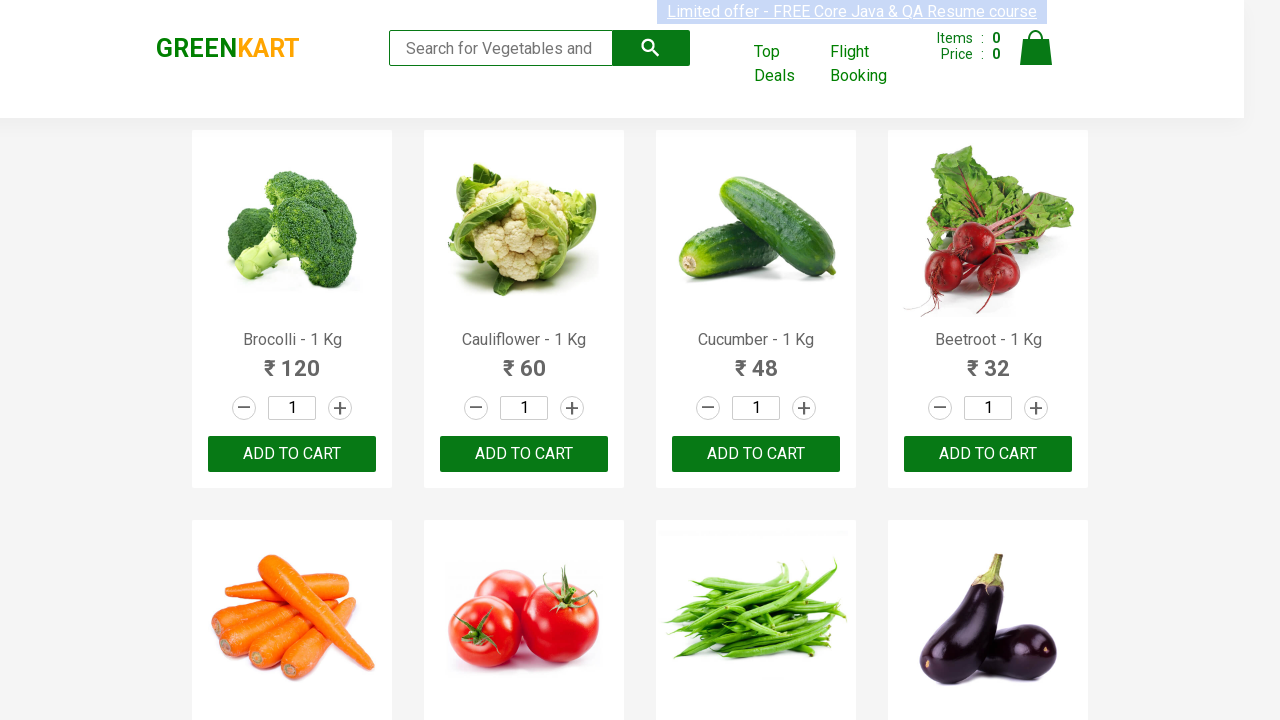

Verified page title matches 'GreenKart - veg and fruits kart'
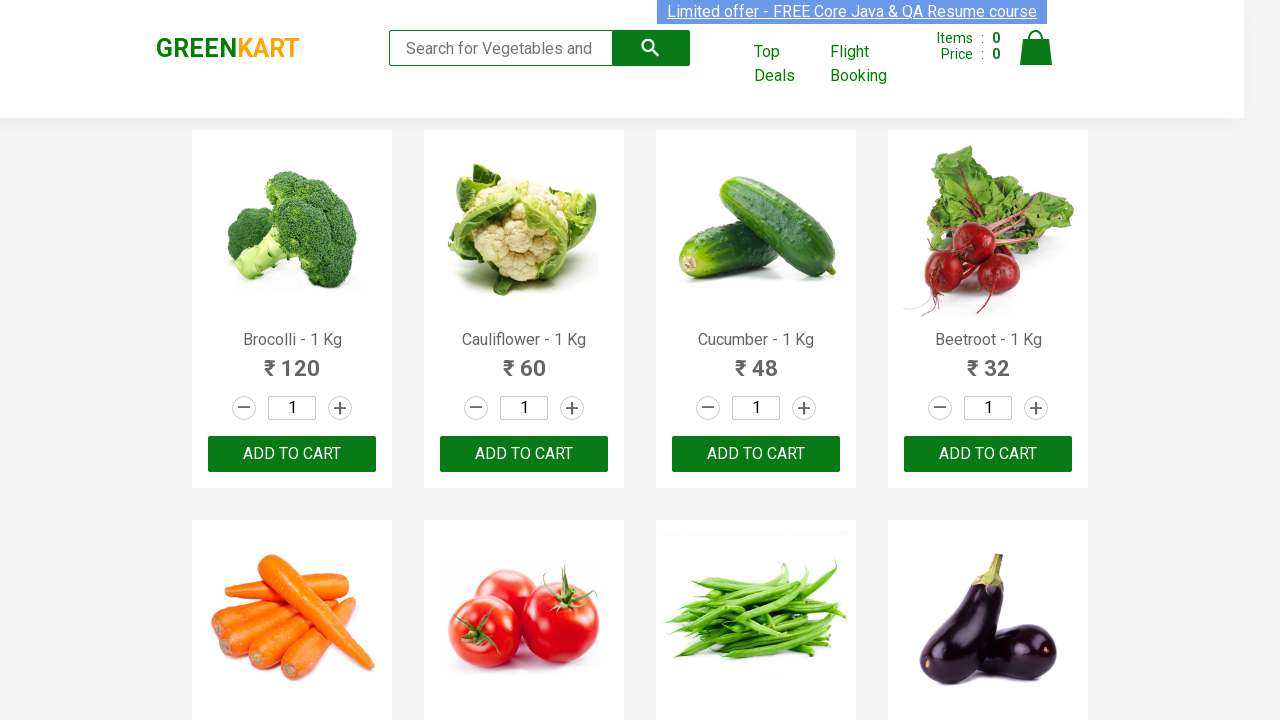

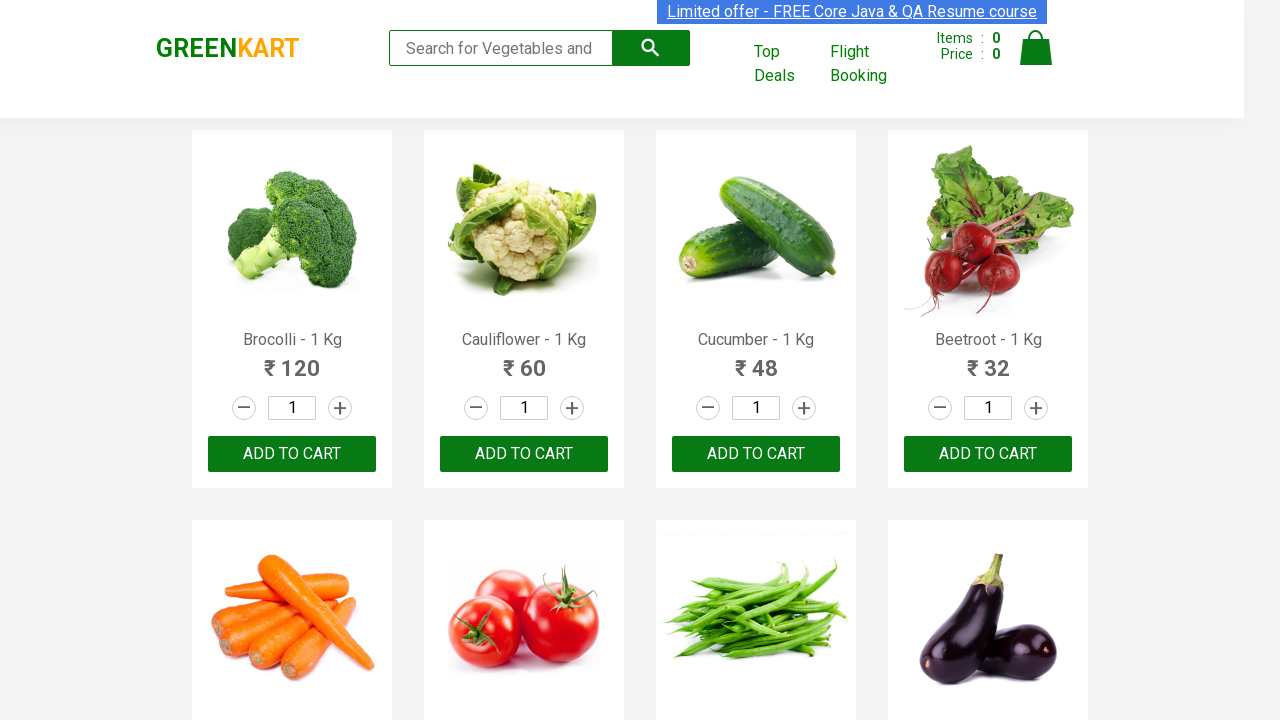